Tests handling of a basic JavaScript alert by clicking a button that triggers an alert and dismissing it

Starting URL: https://demoqa.com/alerts

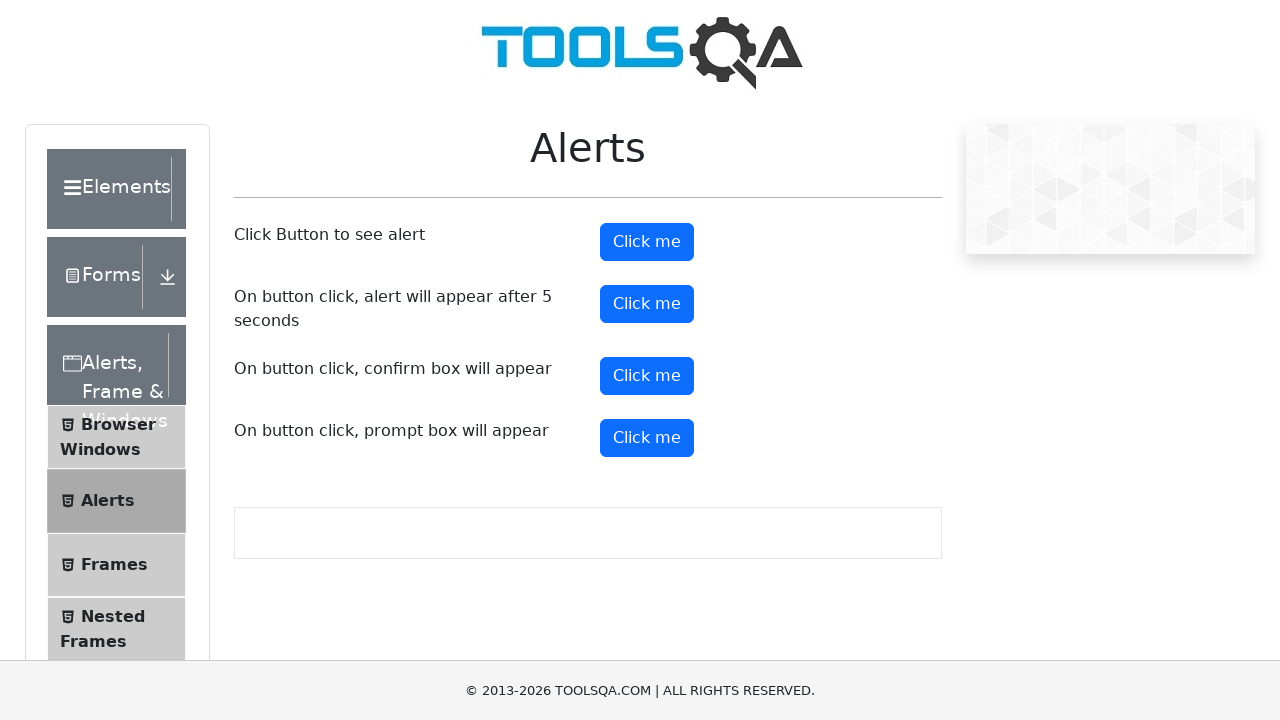

Set up dialog handler to automatically dismiss alerts
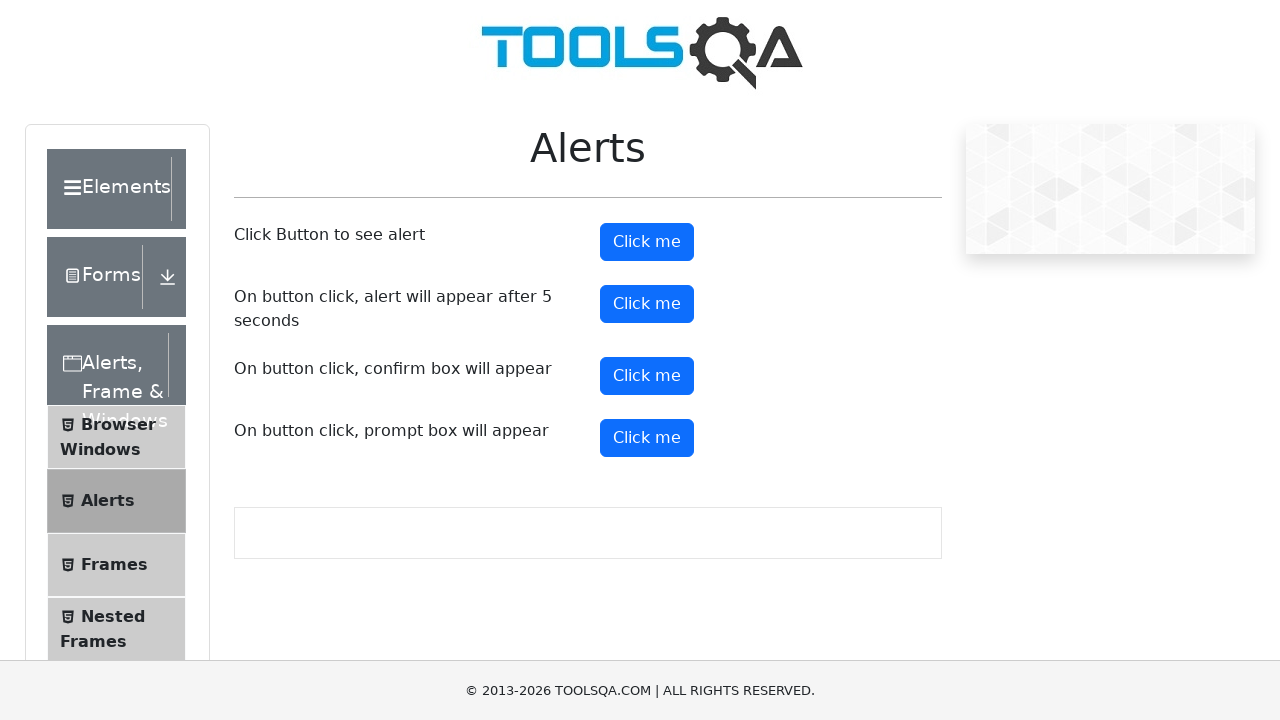

Clicked alert button to trigger JavaScript alert at (647, 242) on #alertButton
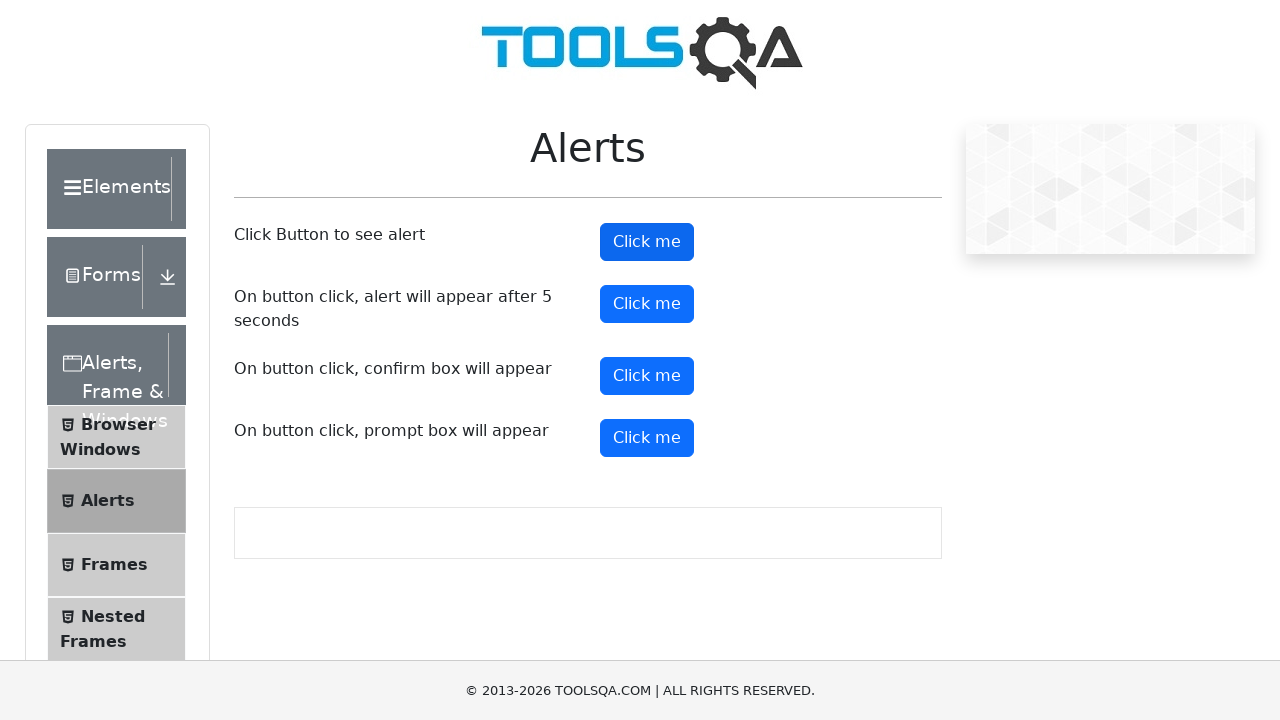

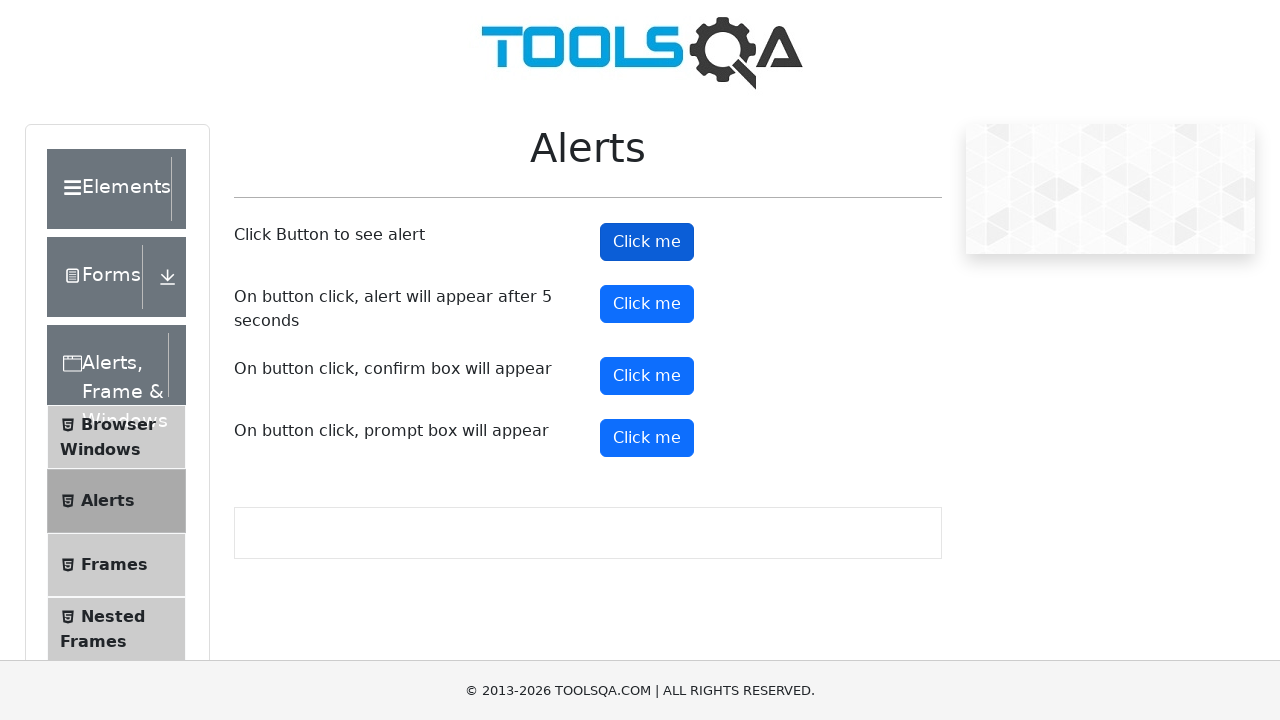